Tests closing a modal advertisement popup by waiting for the close button to be clickable and then clicking it

Starting URL: http://the-internet.herokuapp.com/entry_ad

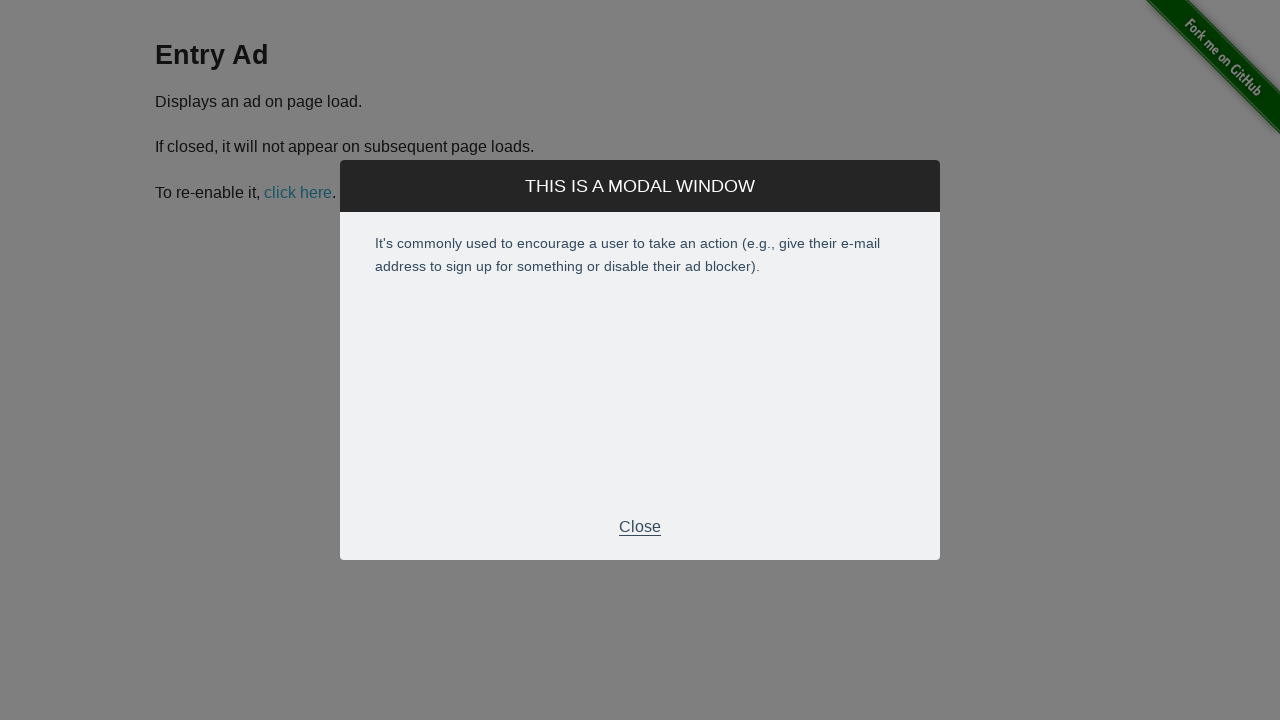

Waited for modal close button to be visible
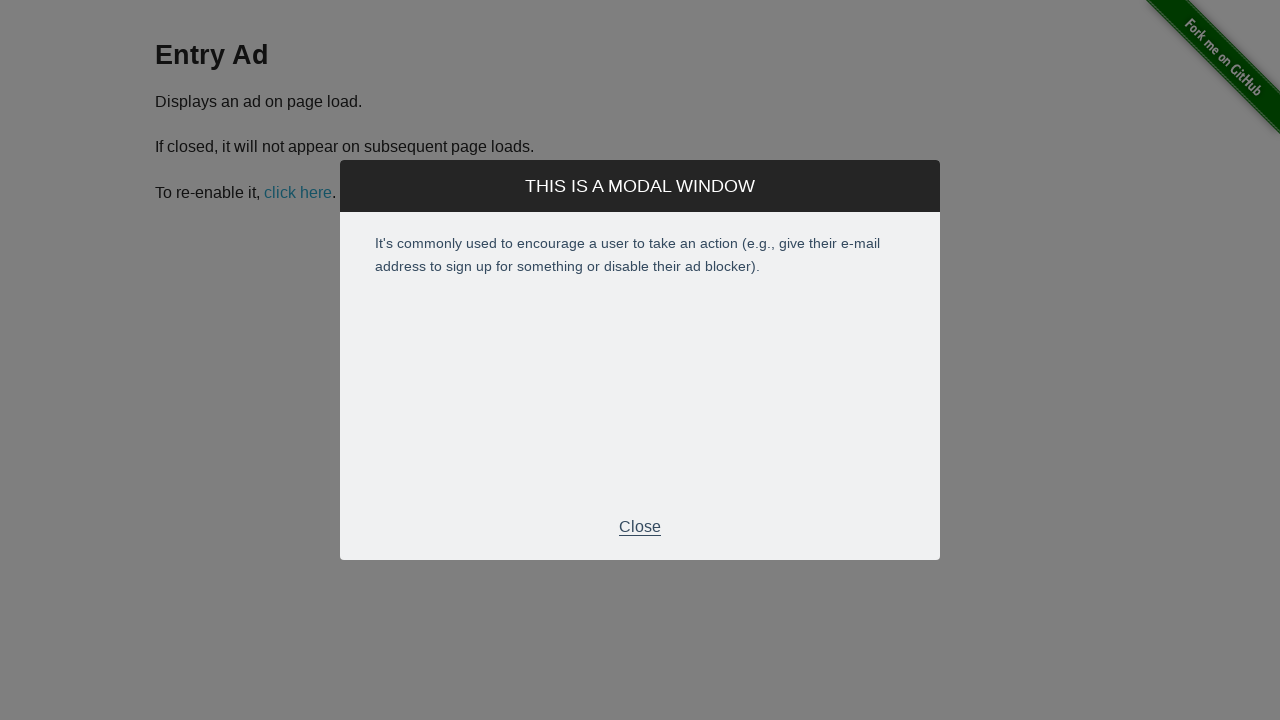

Clicked the modal close button to dismiss the advertisement popup at (640, 527) on .modal-footer
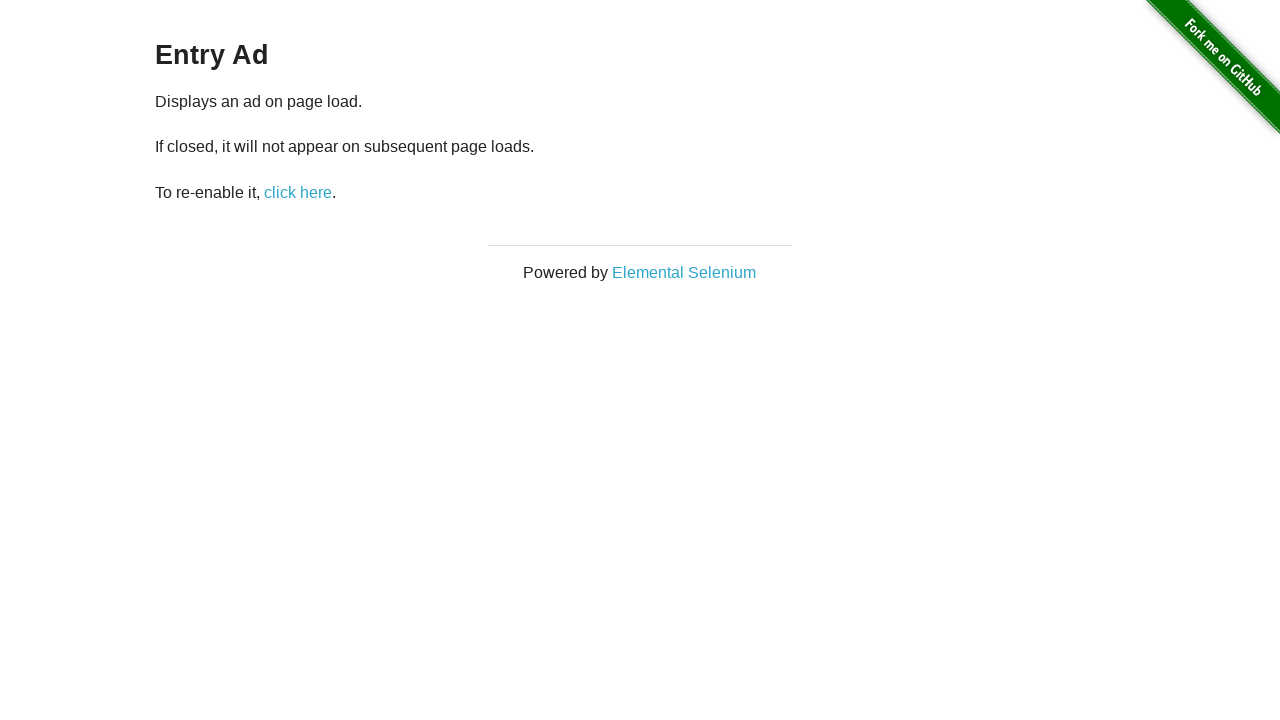

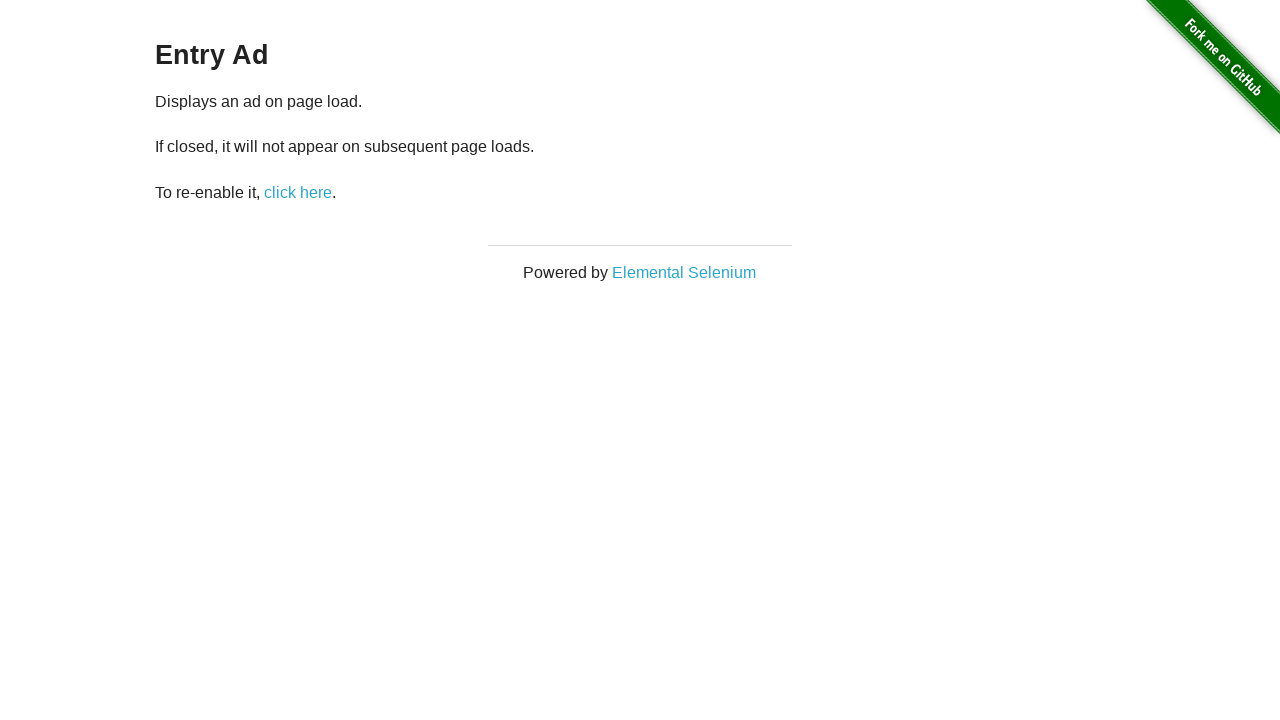